Tests dynamic content loading by clicking a start button and waiting for a hidden element to become visible after loading completes

Starting URL: https://the-internet.herokuapp.com/dynamic_loading/1

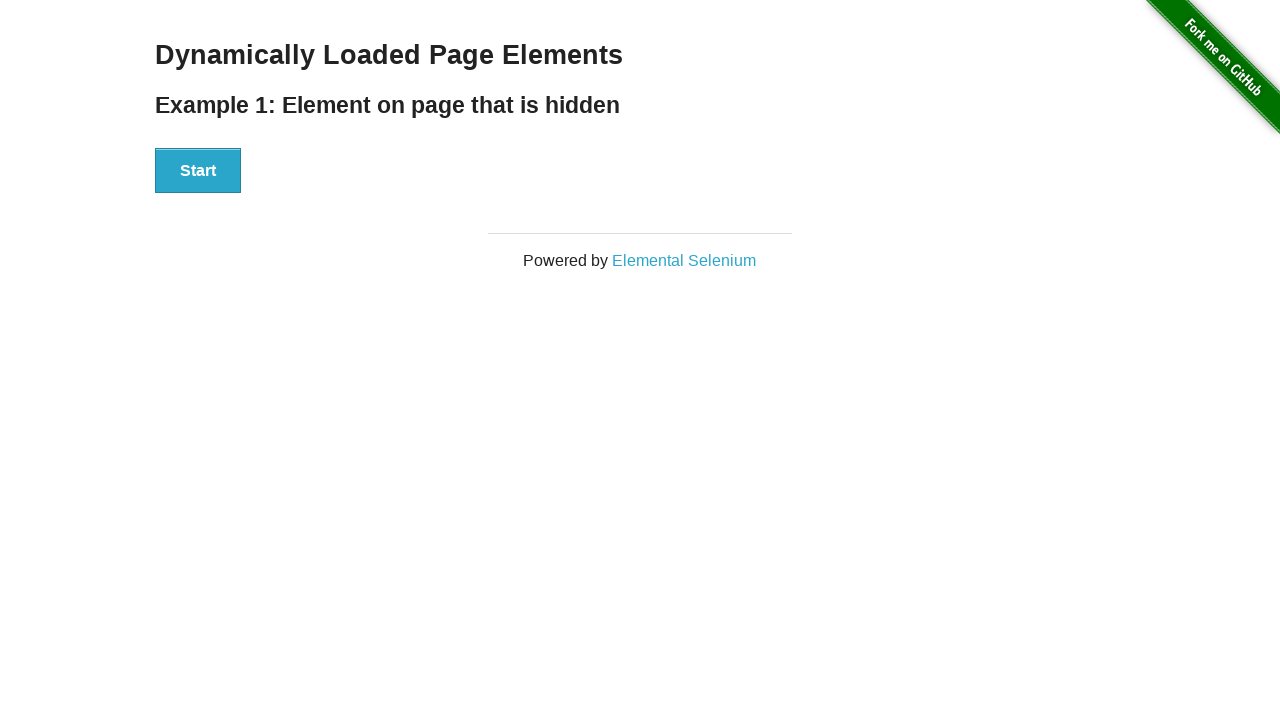

Clicked start button to trigger dynamic content loading at (198, 171) on xpath=//*[@id='start']/button
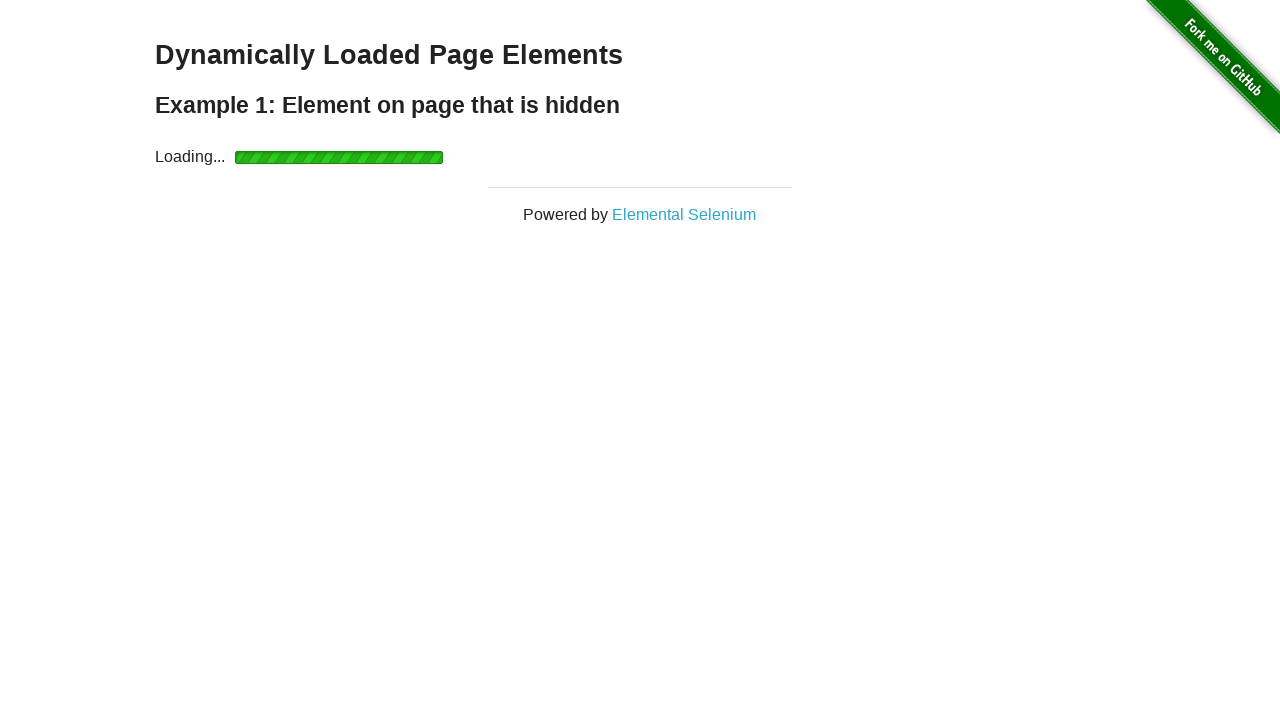

Waited for hidden element to become visible after loading completed
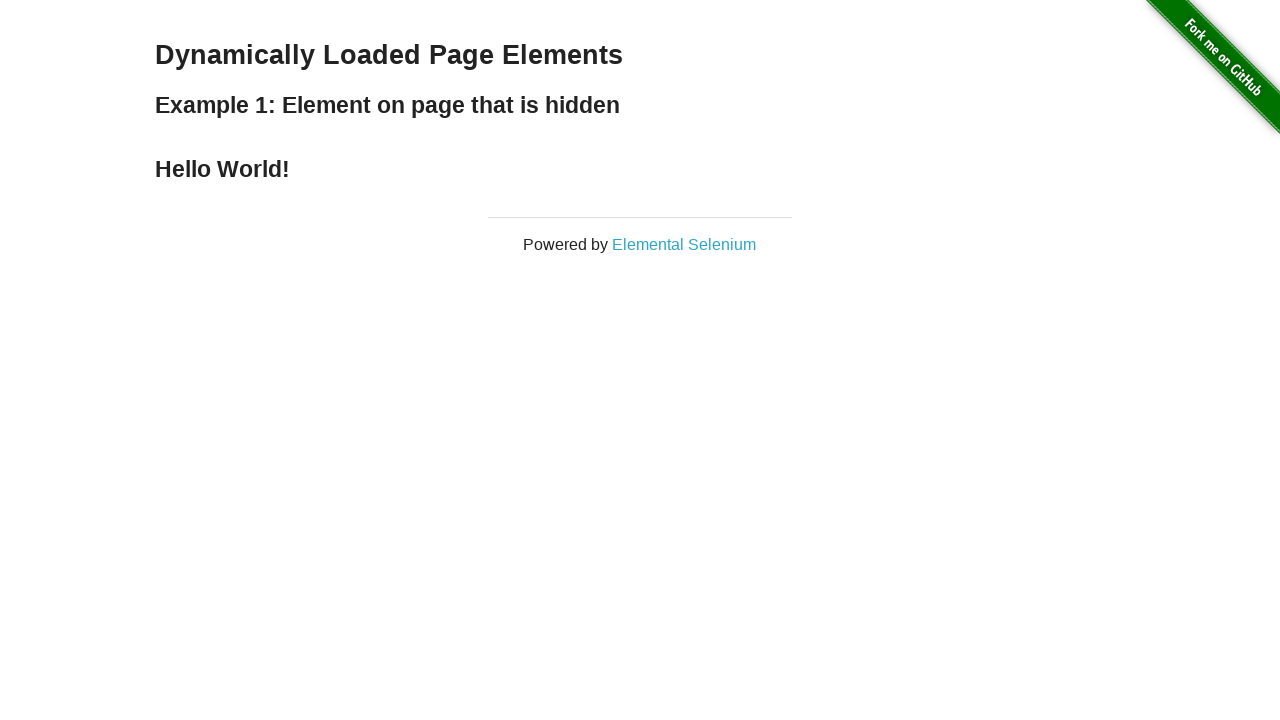

Retrieved loaded text: '
    Hello World!
  '
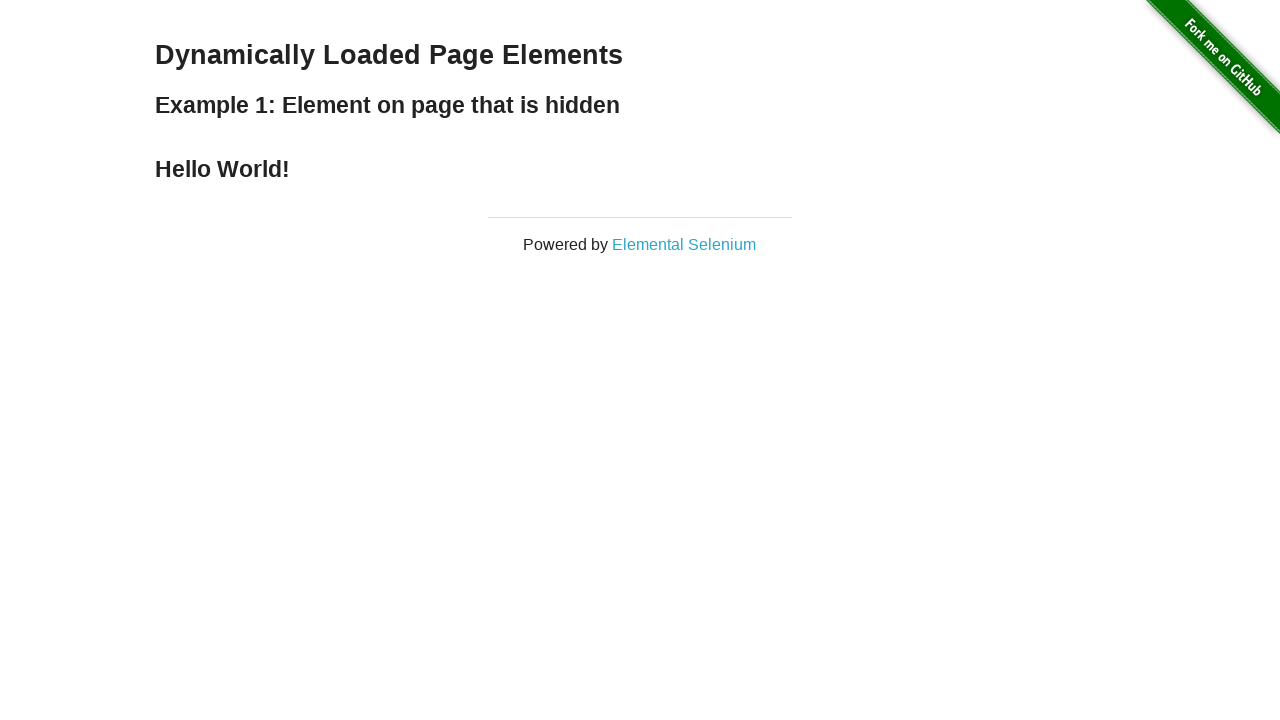

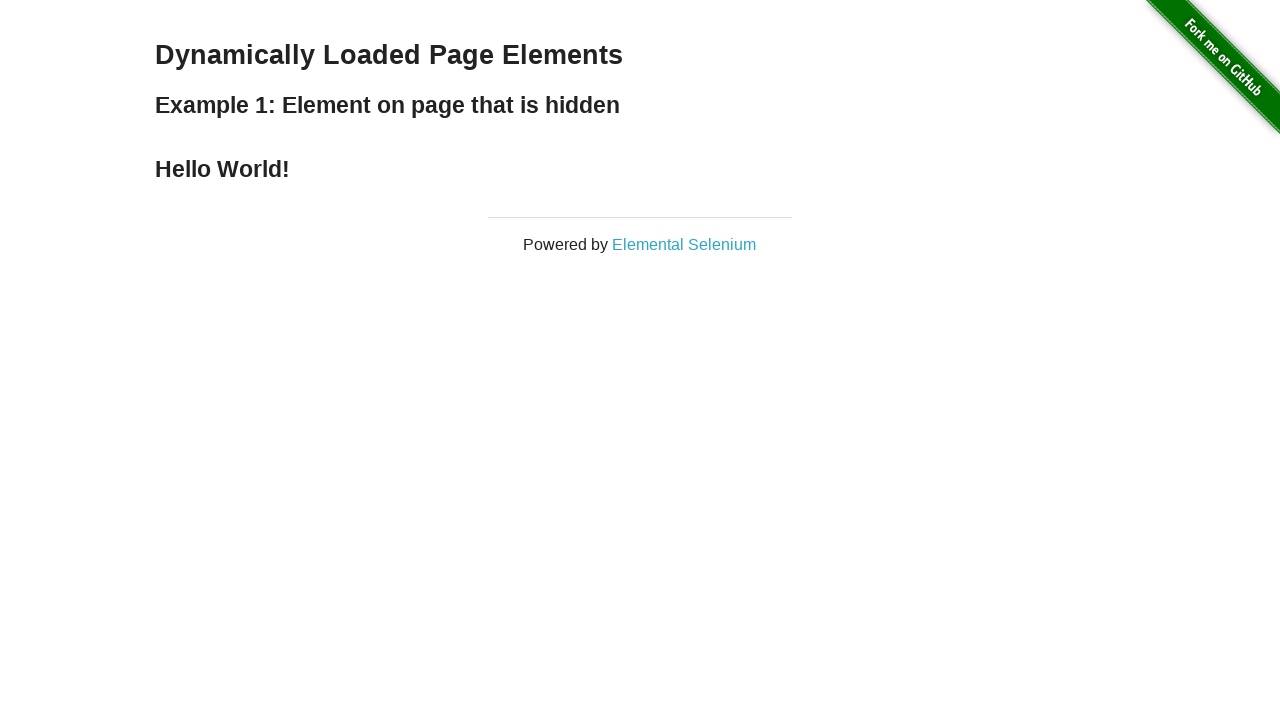